Tests opening a new browser tab, navigating to a different URL in that tab, and verifying that two window handles exist.

Starting URL: https://the-internet.herokuapp.com/windows

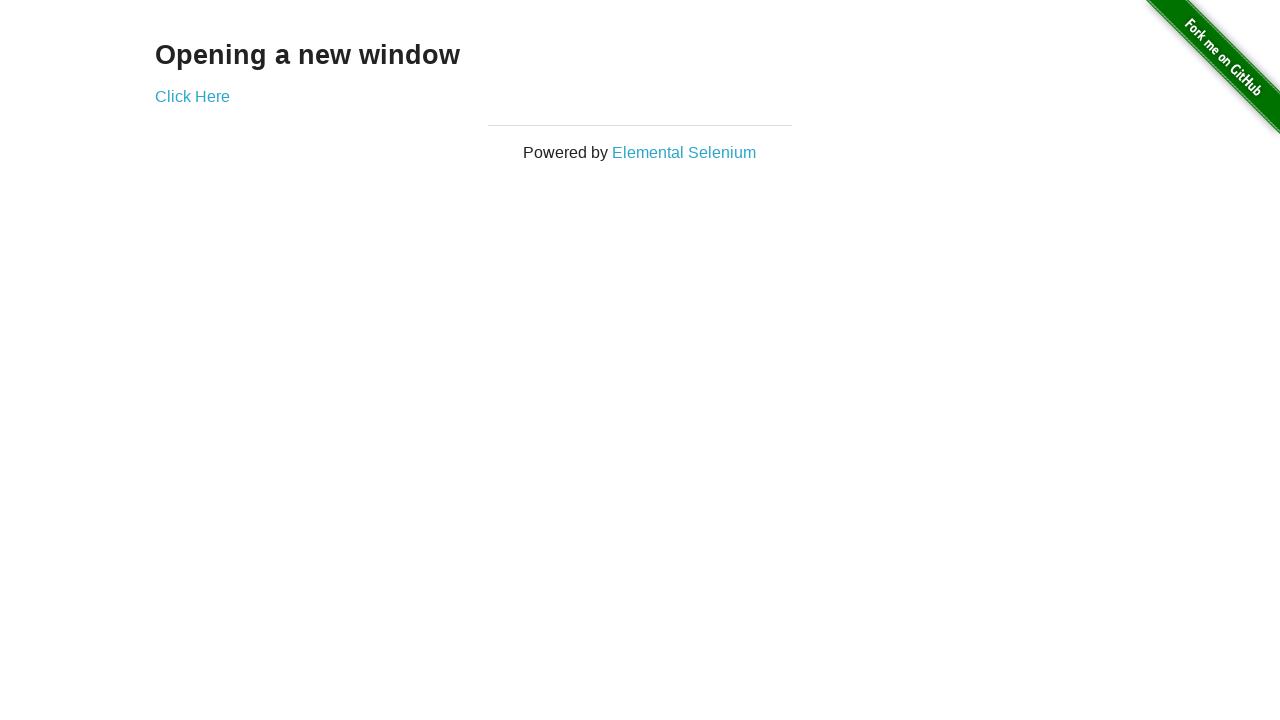

Opened a new browser tab
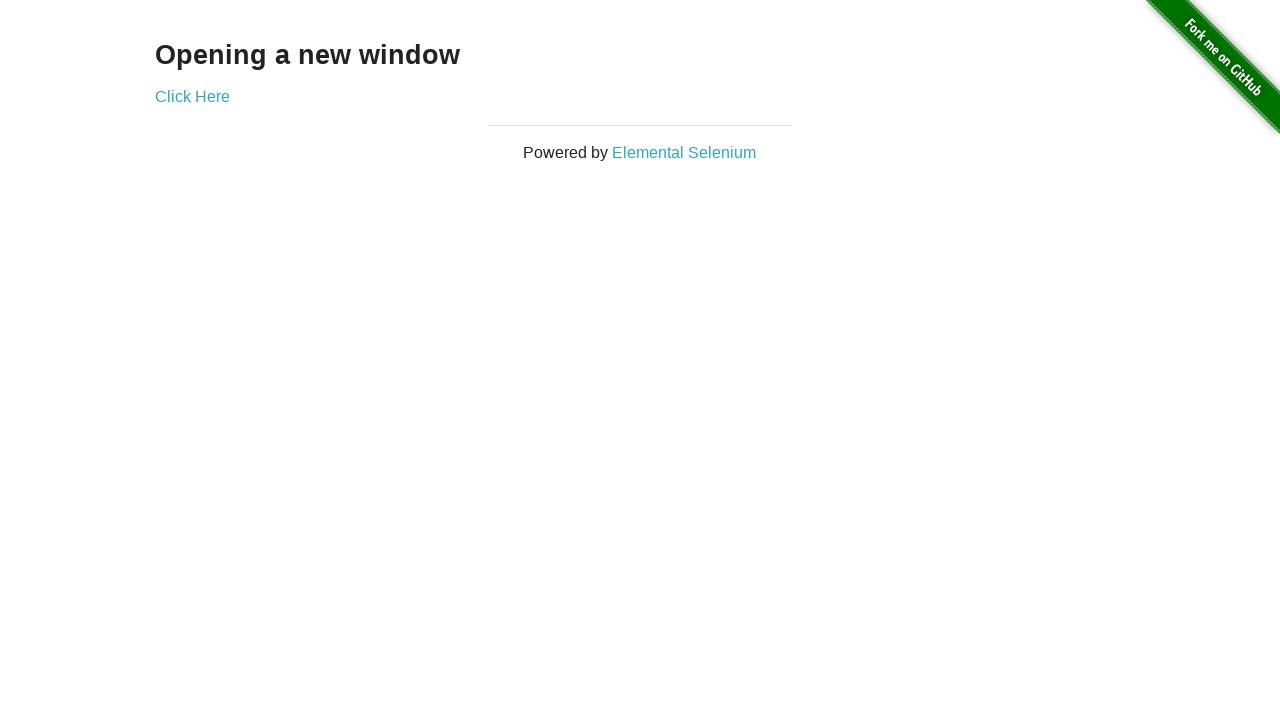

Navigated new tab to https://the-internet.herokuapp.com/typos
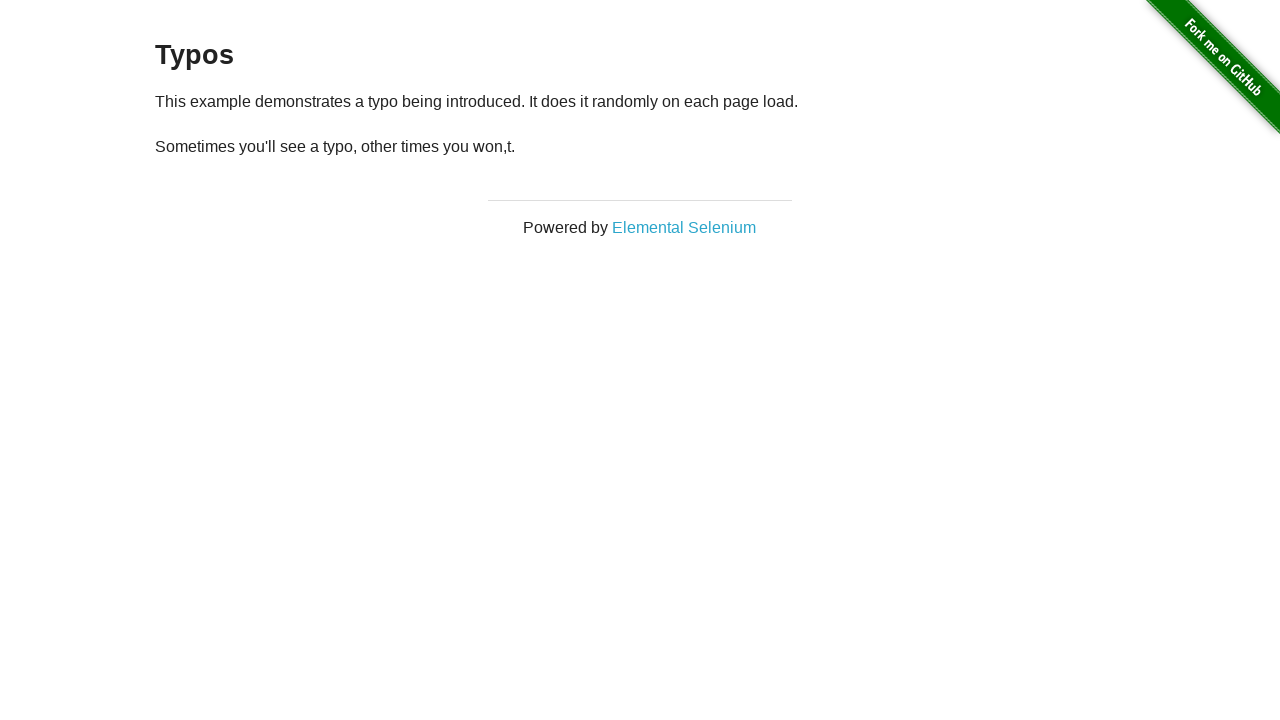

Verified that two browser tabs/pages are open
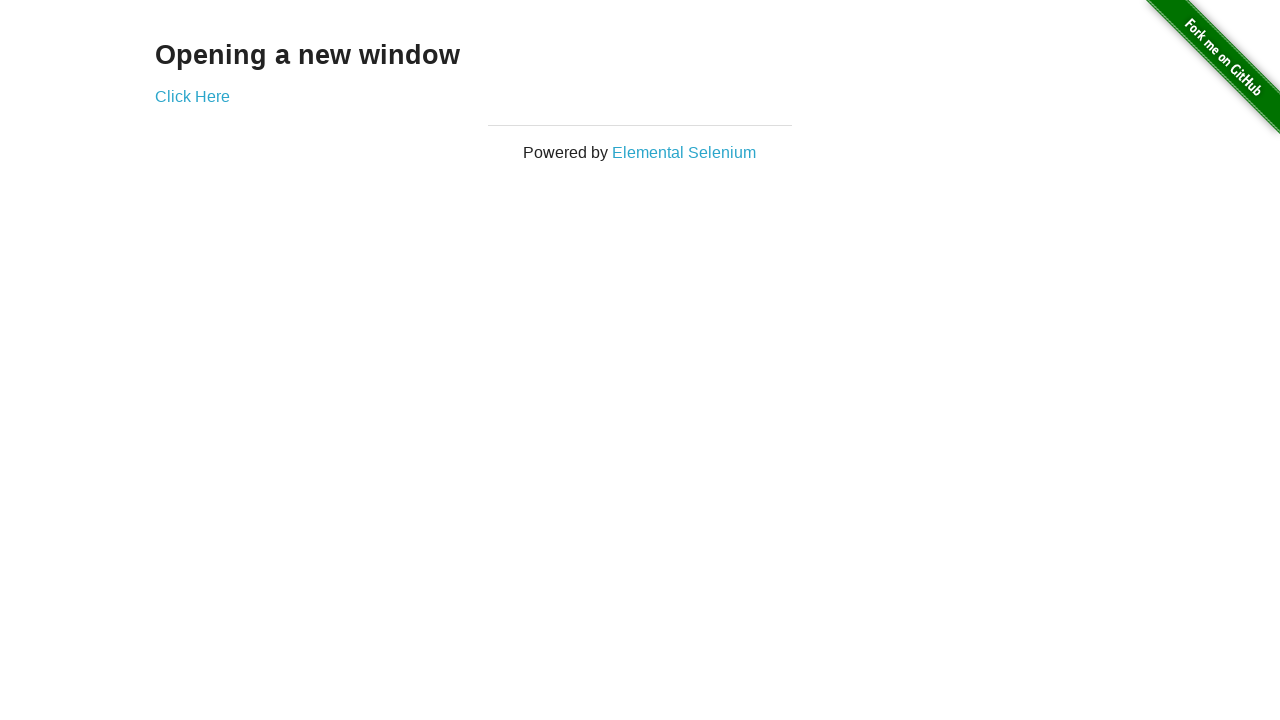

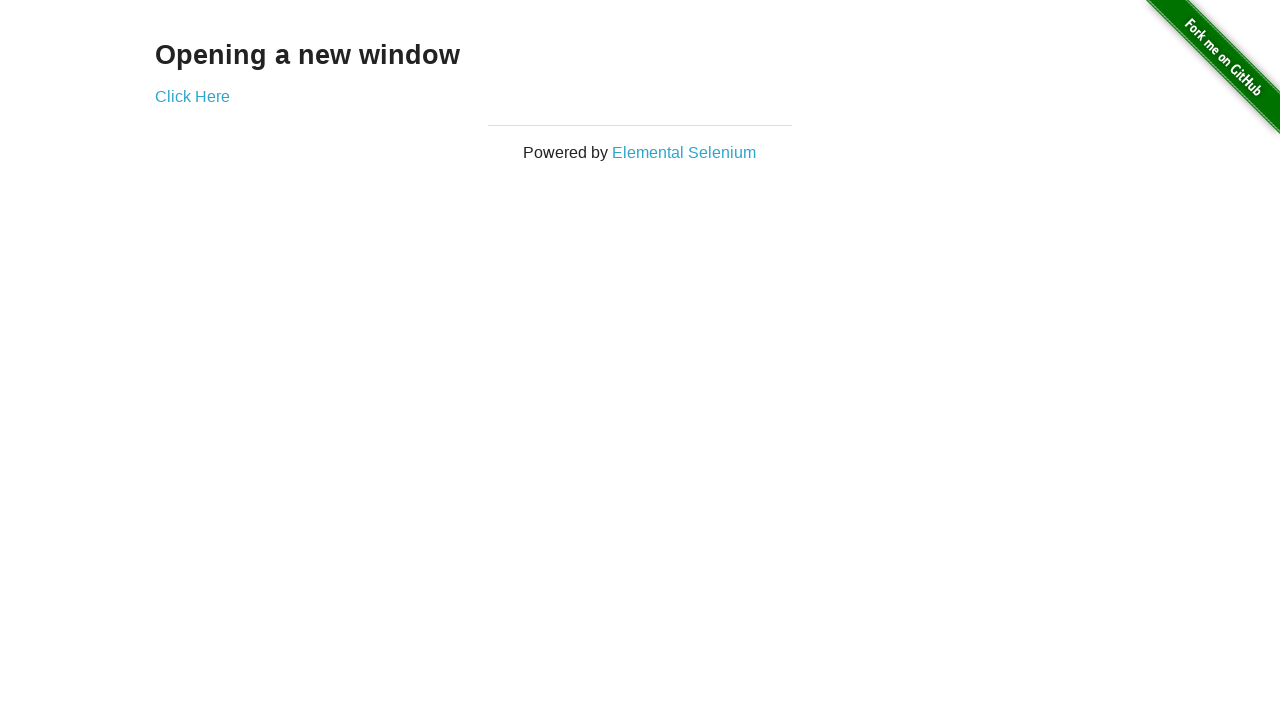